Tests window handling functionality by clicking a button to open a new window and retrieving window handles

Starting URL: https://leafground.com/window.xhtml

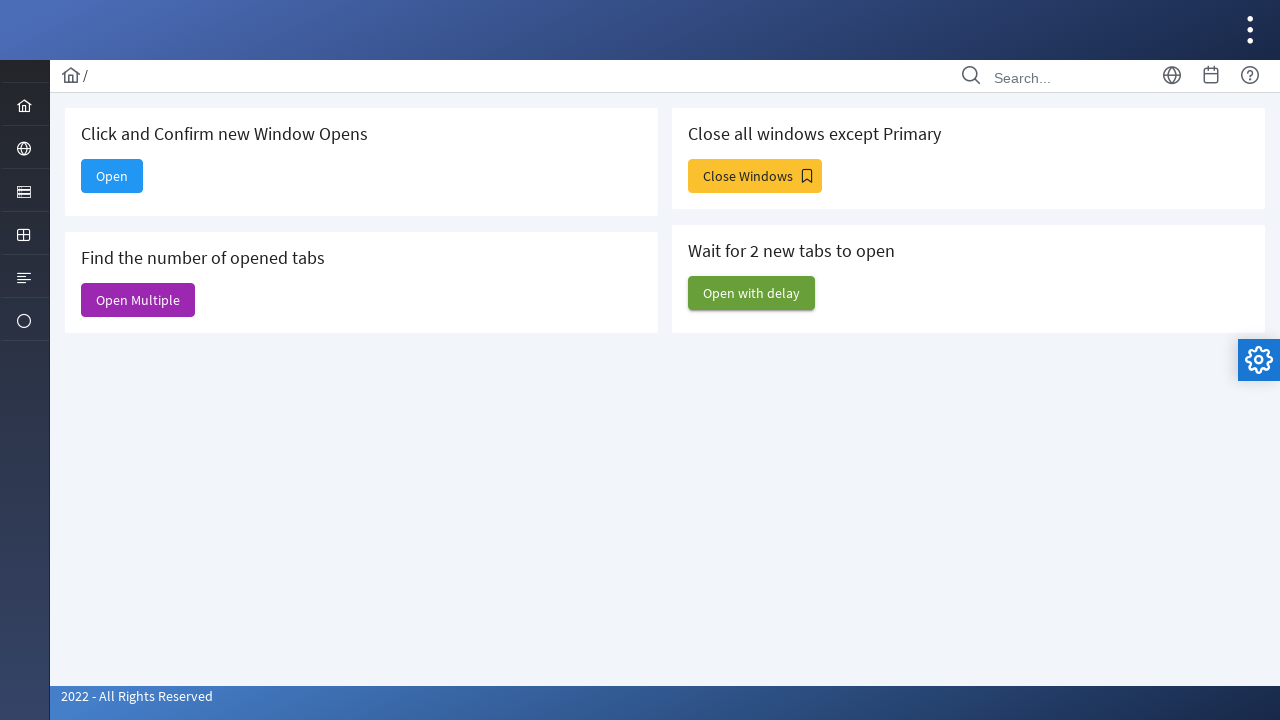

Clicked the Open button to trigger new window at (112, 176) on xpath=//span[text()='Open']
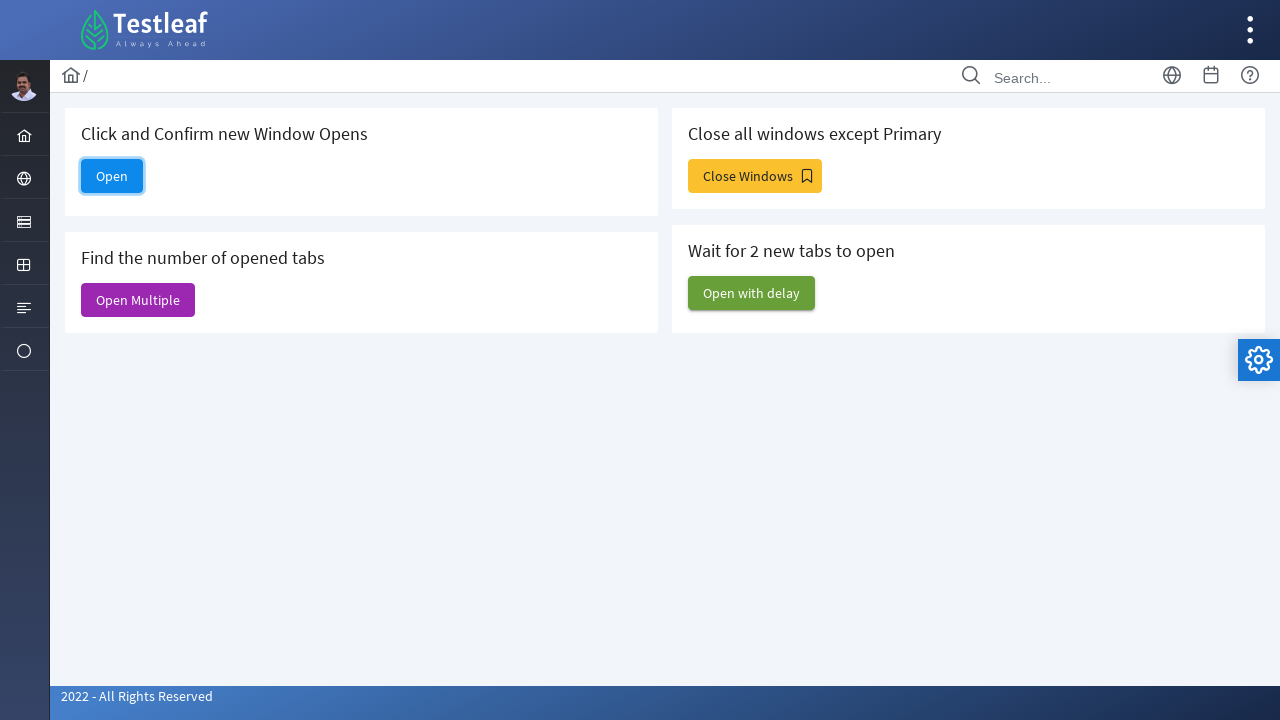

Clicked Open button and captured new page context at (112, 176) on xpath=//span[text()='Open']
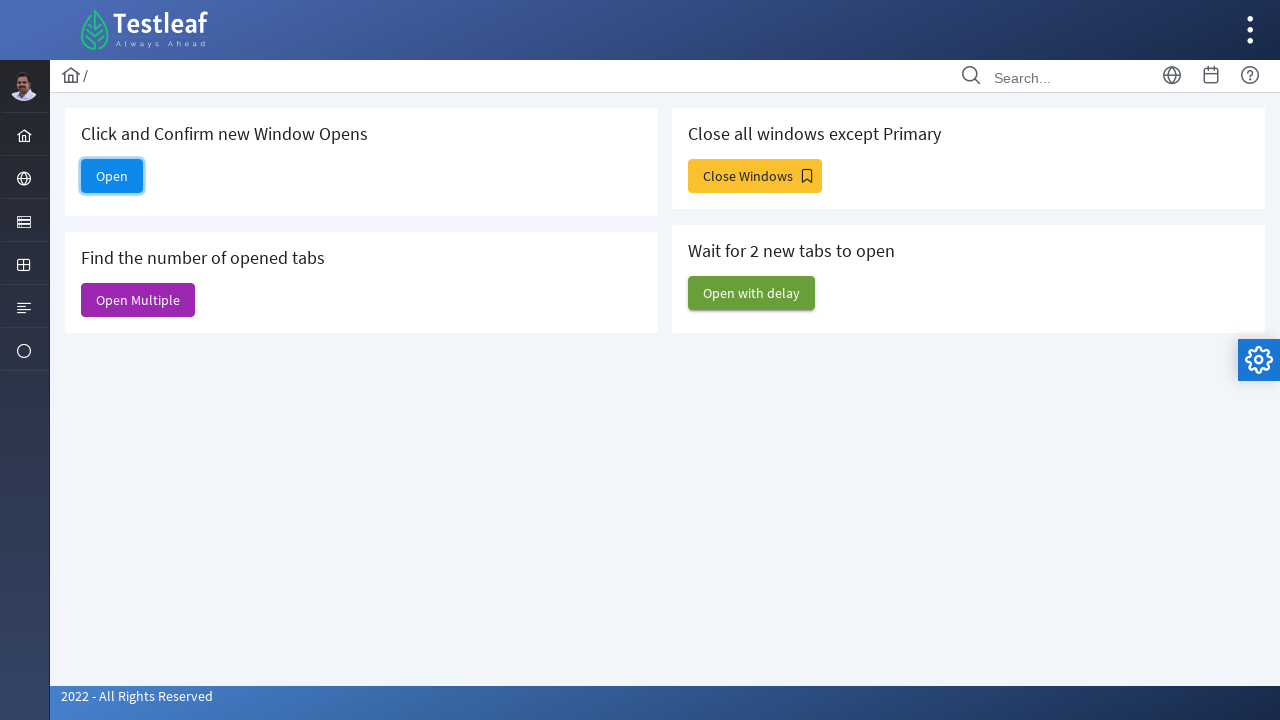

Retrieved new page object from context
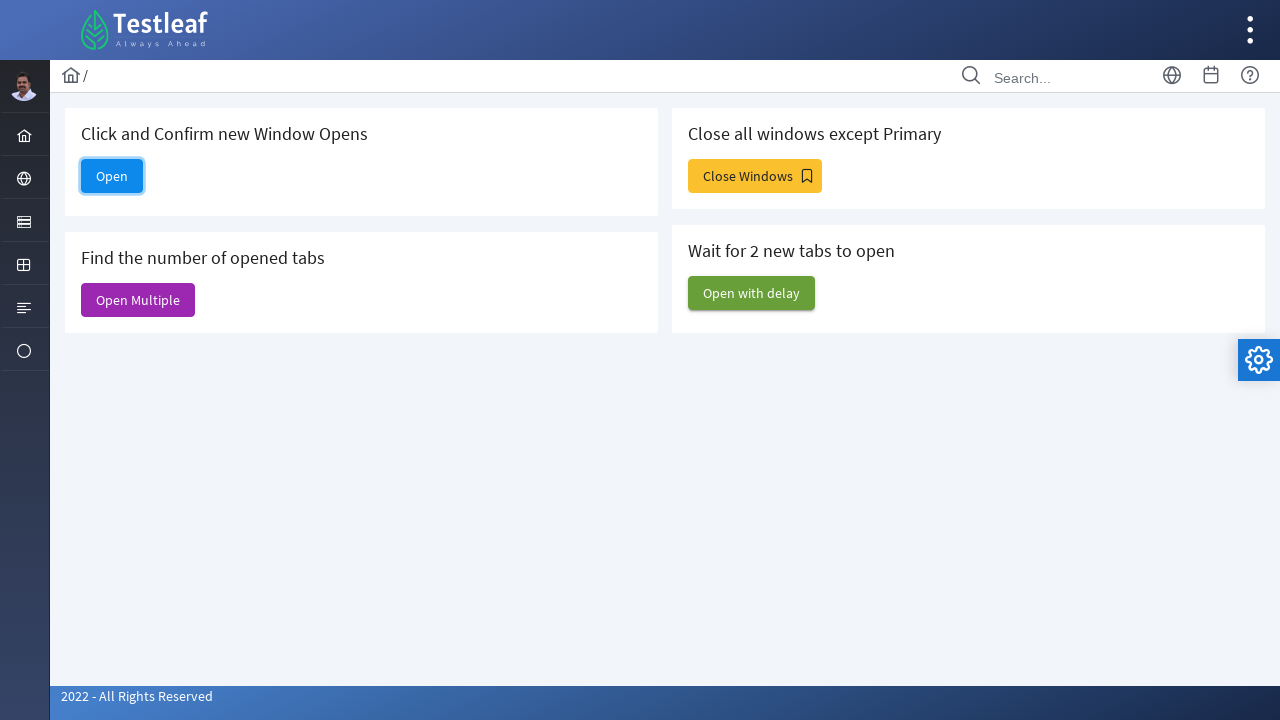

Waited for new page to load completely
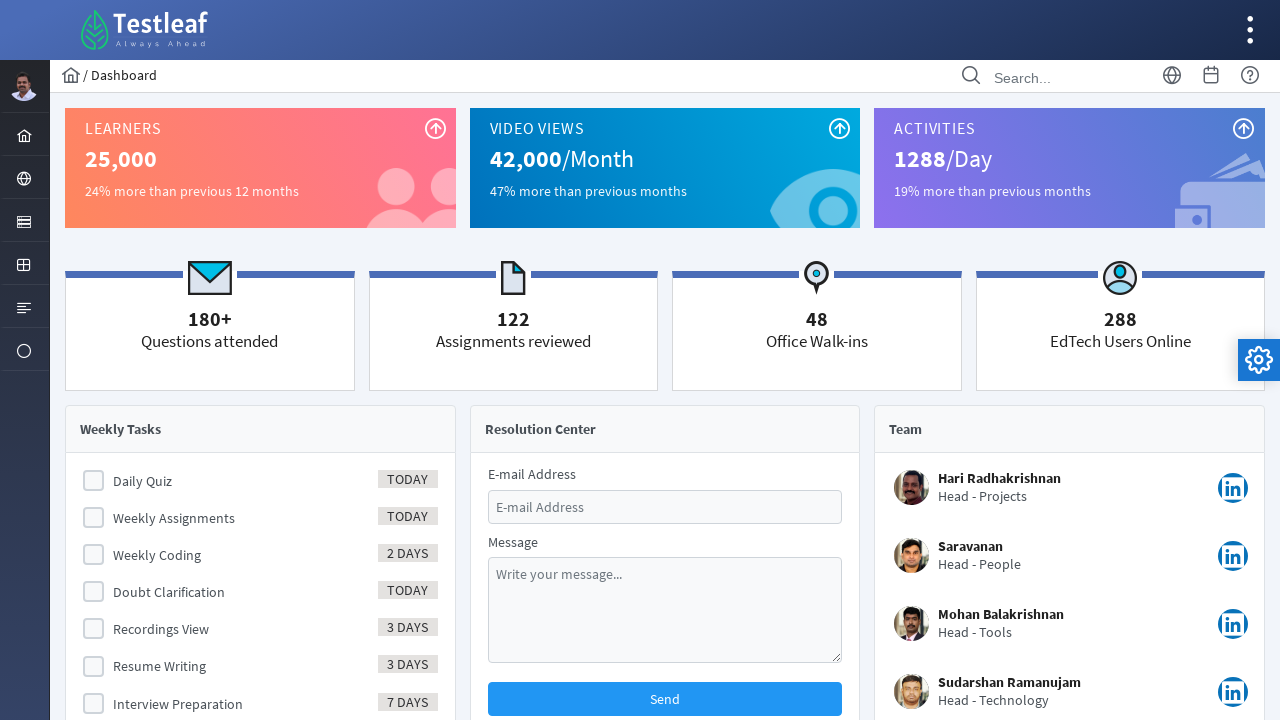

Retrieved new window URL: https://leafground.com/dashboard.xhtml
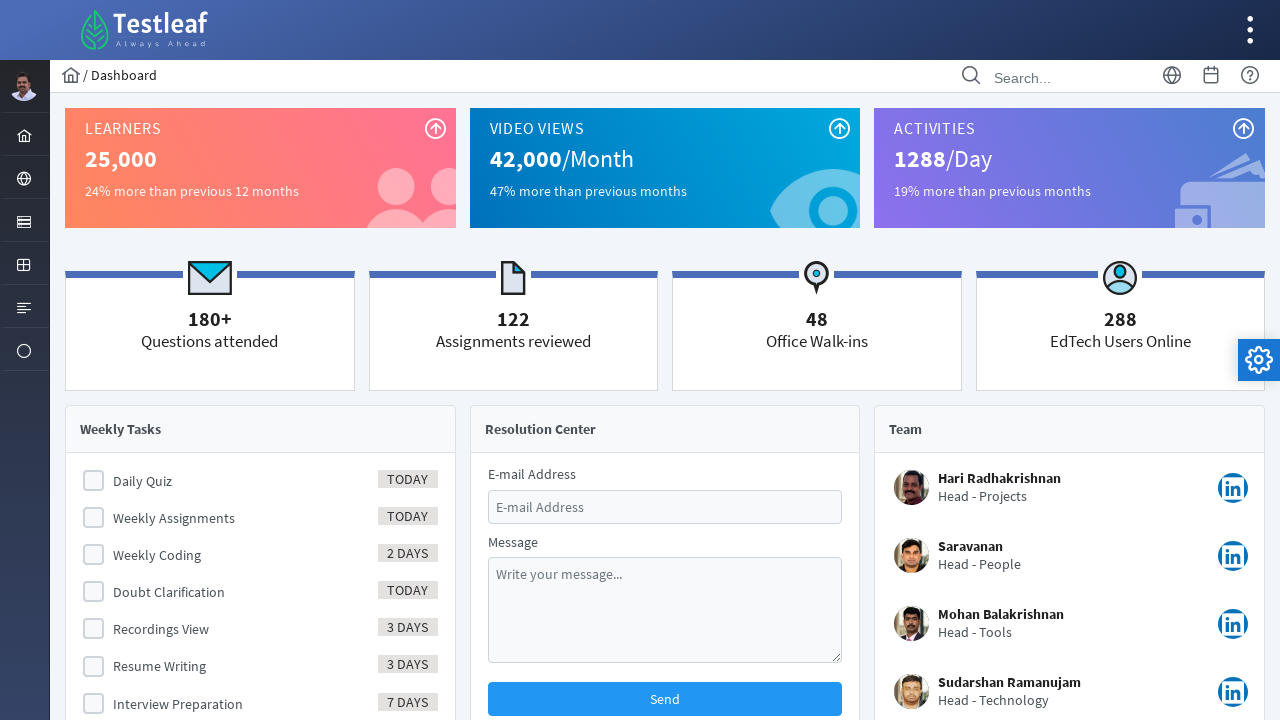

Closed the new window
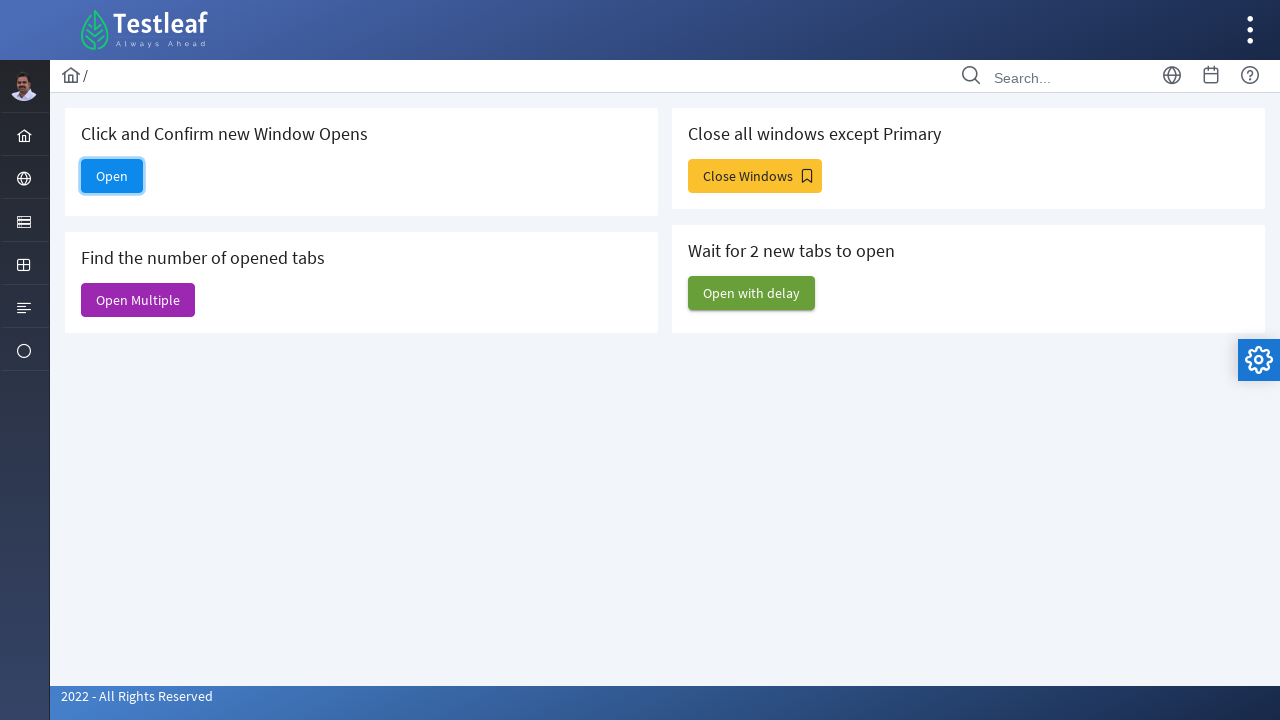

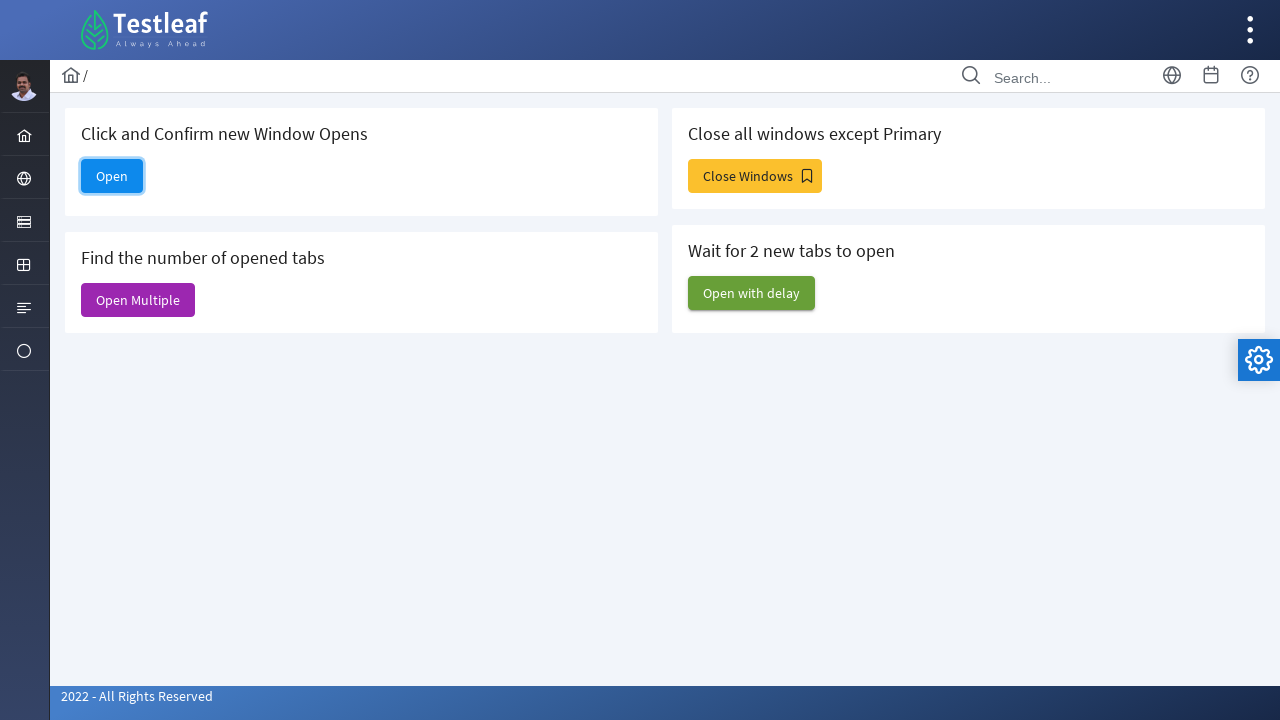